Tests multiple window handling by clicking a button to open a new window, switching to the child window, filling a form field with a name, closing the child window, and switching back to the parent window.

Starting URL: https://www.hyrtutorials.com/p/window-handles-practice.html

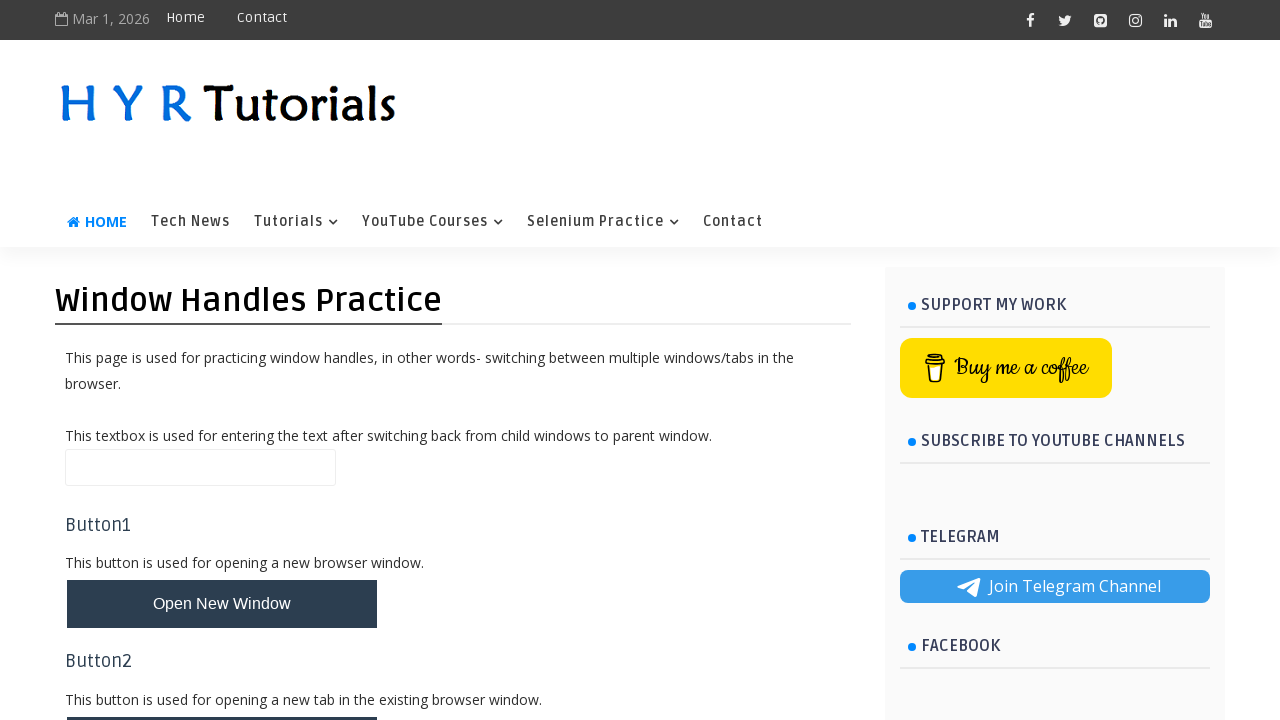

Stored reference to parent window/page
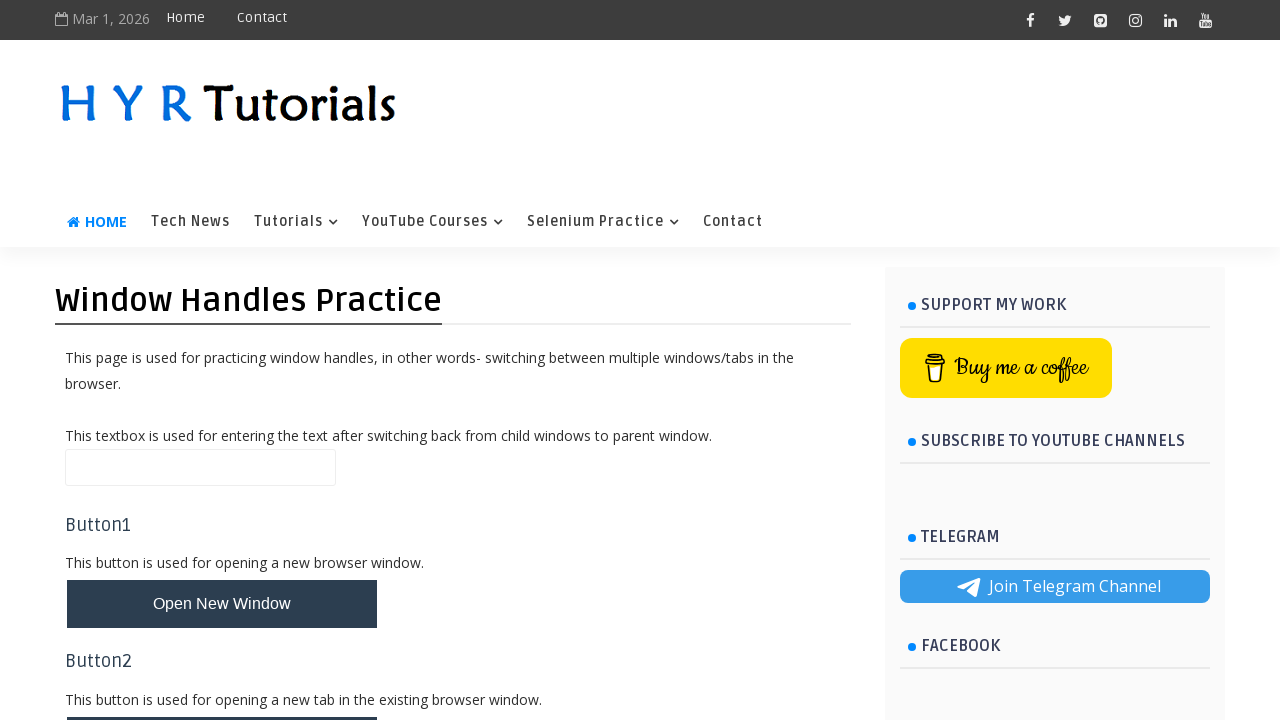

Waited for 'Open New Window' button to be visible
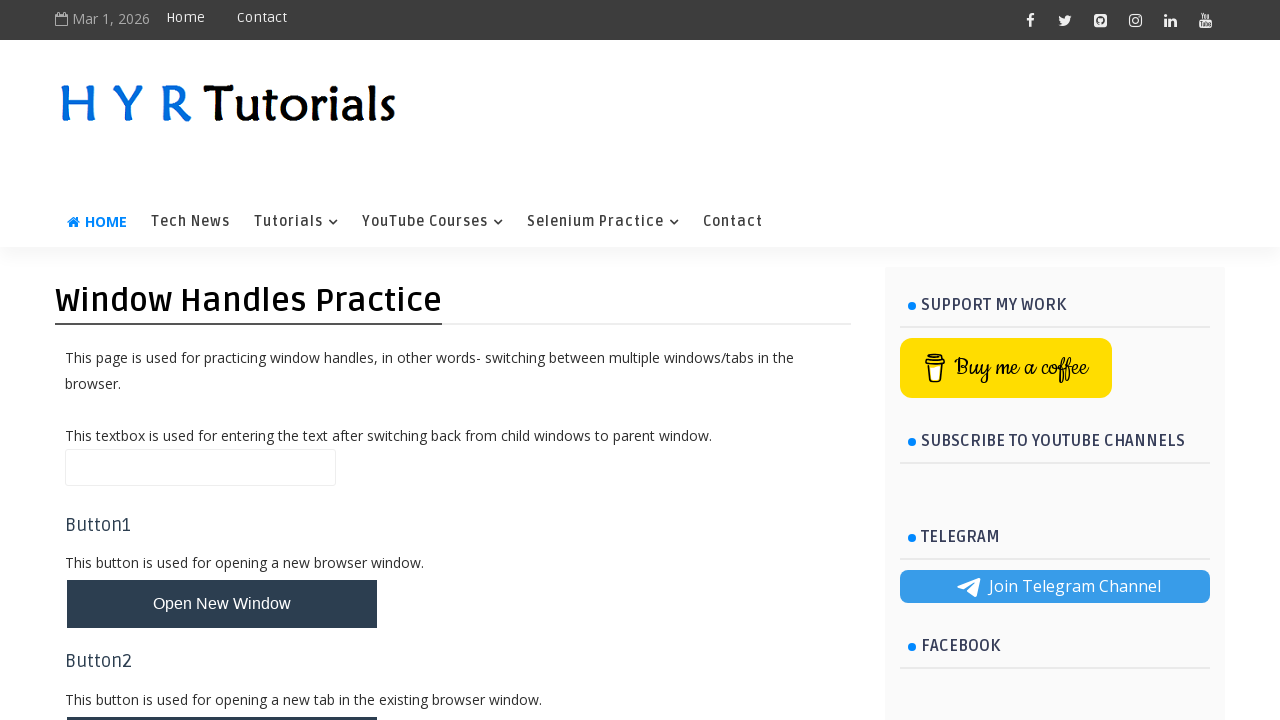

Clicked 'Open New Window' button at (222, 604) on button#newWindowBtn
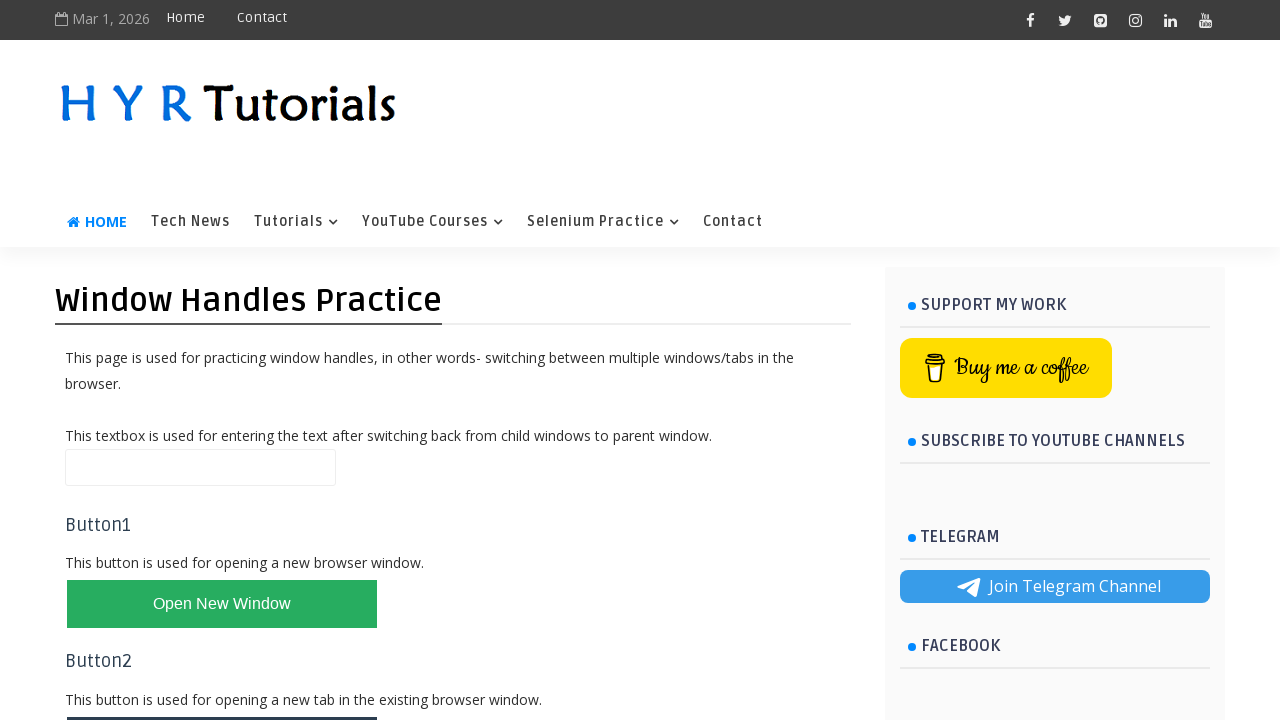

Clicked button and detected new window opening at (222, 604) on button#newWindowBtn
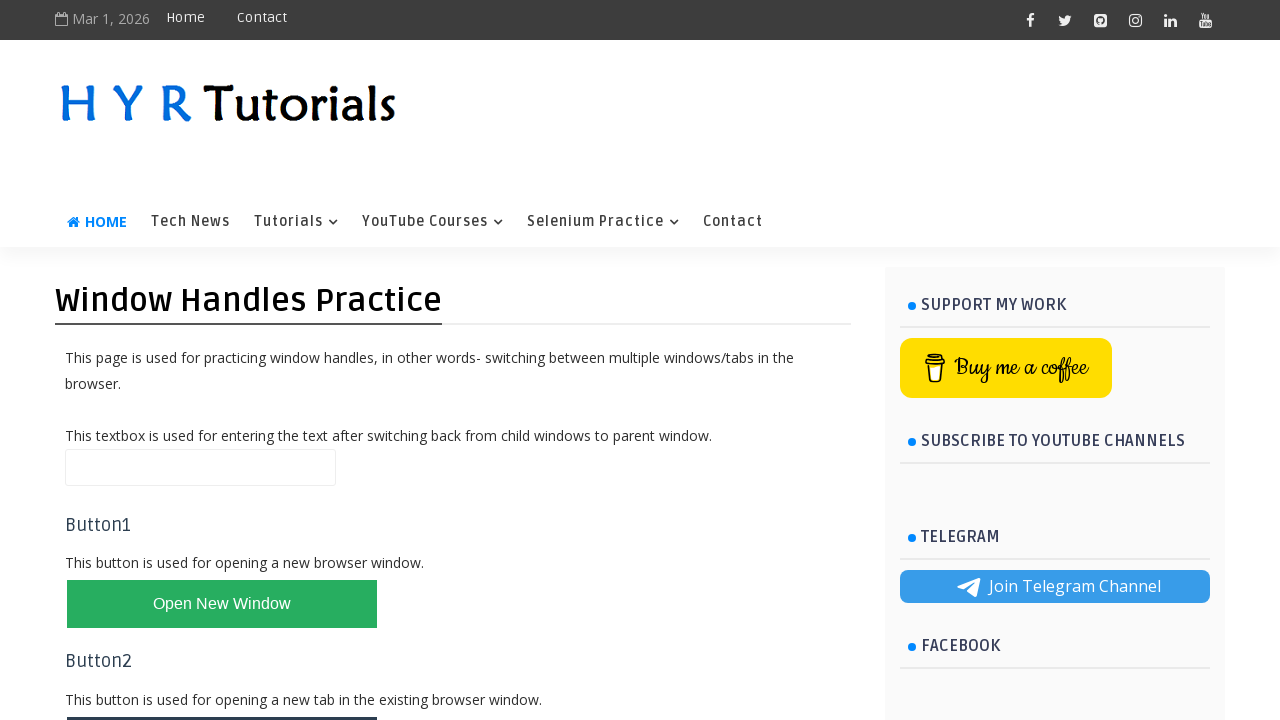

Obtained reference to child window
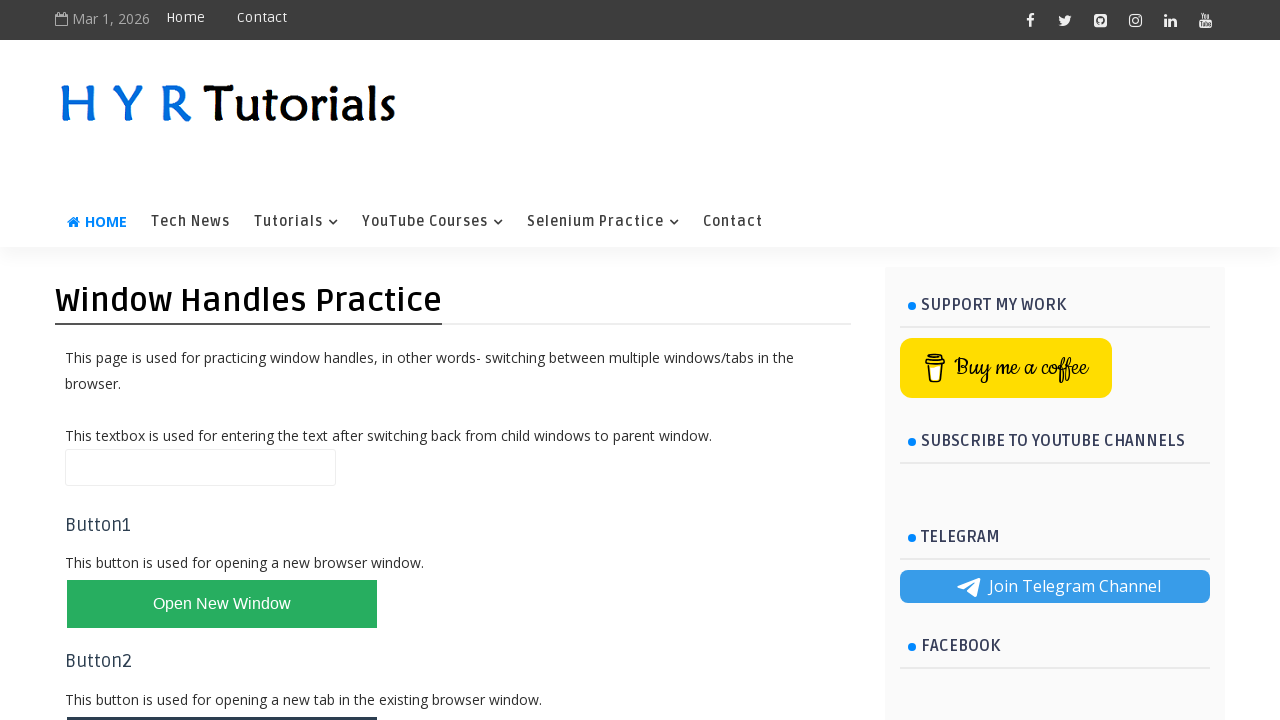

Child page finished loading
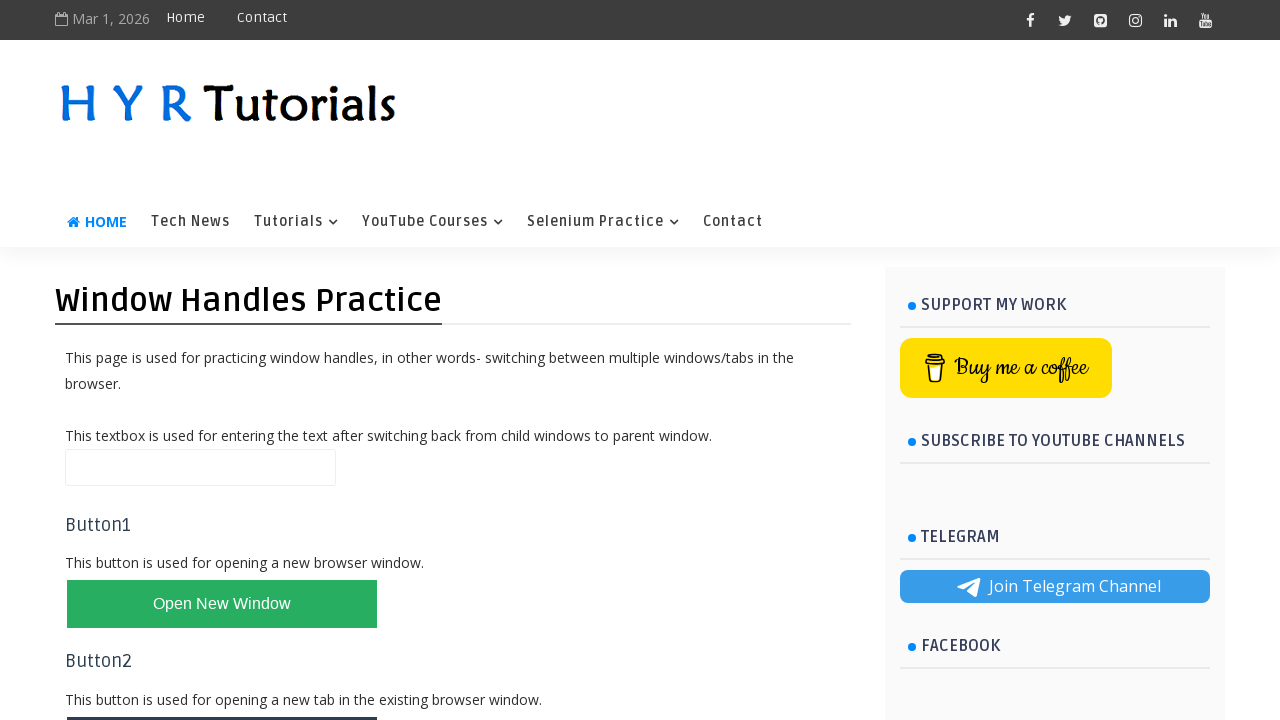

Filled first name field with 'midhuna' in child window on input#firstName
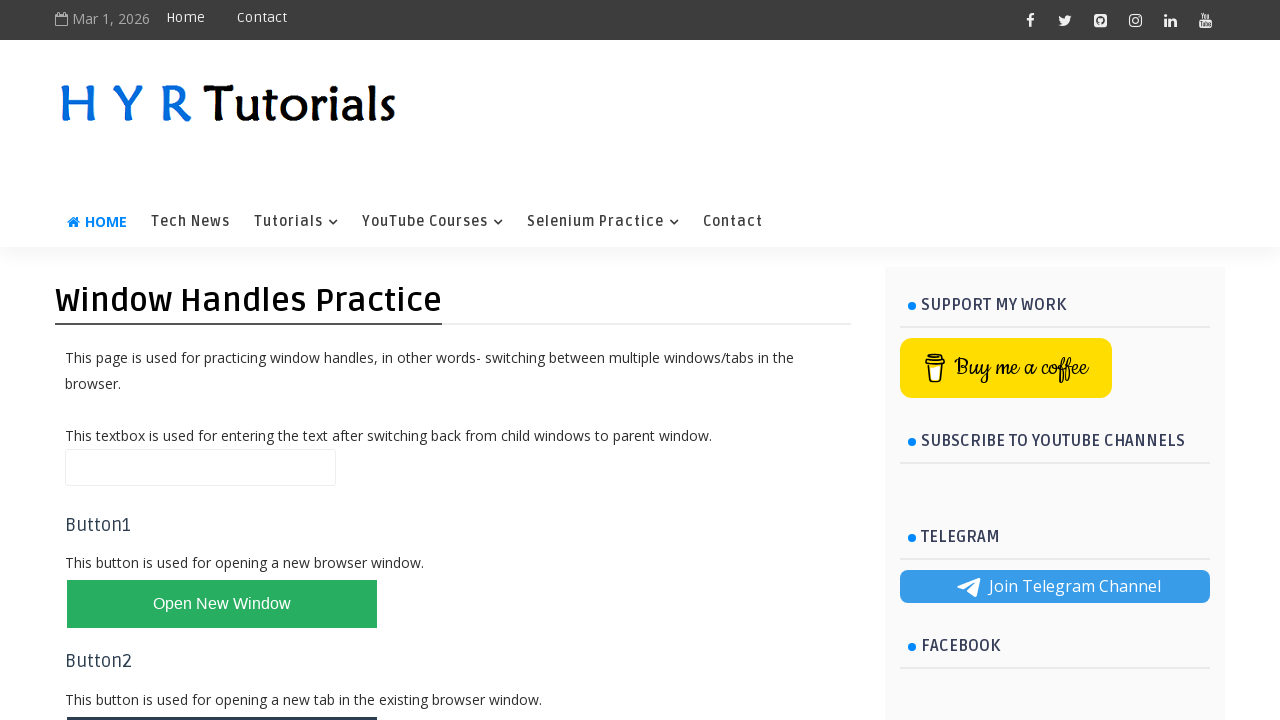

Closed child window
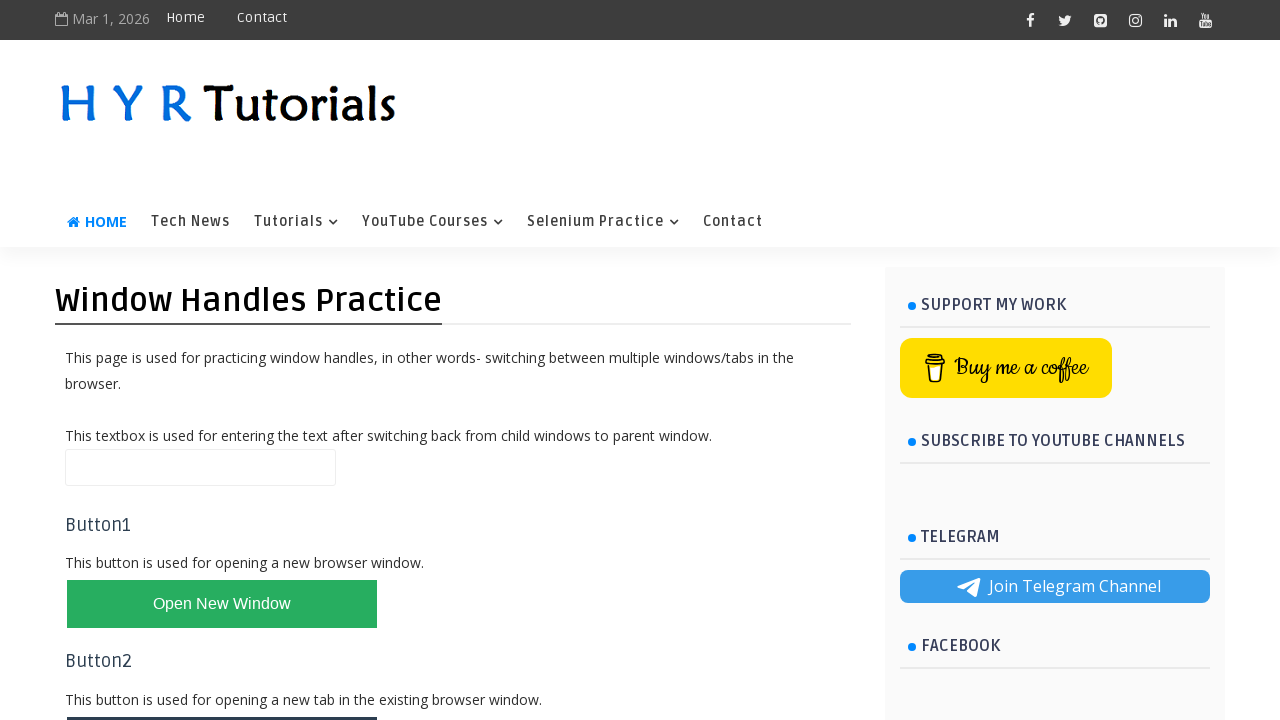

Switched focus back to parent window
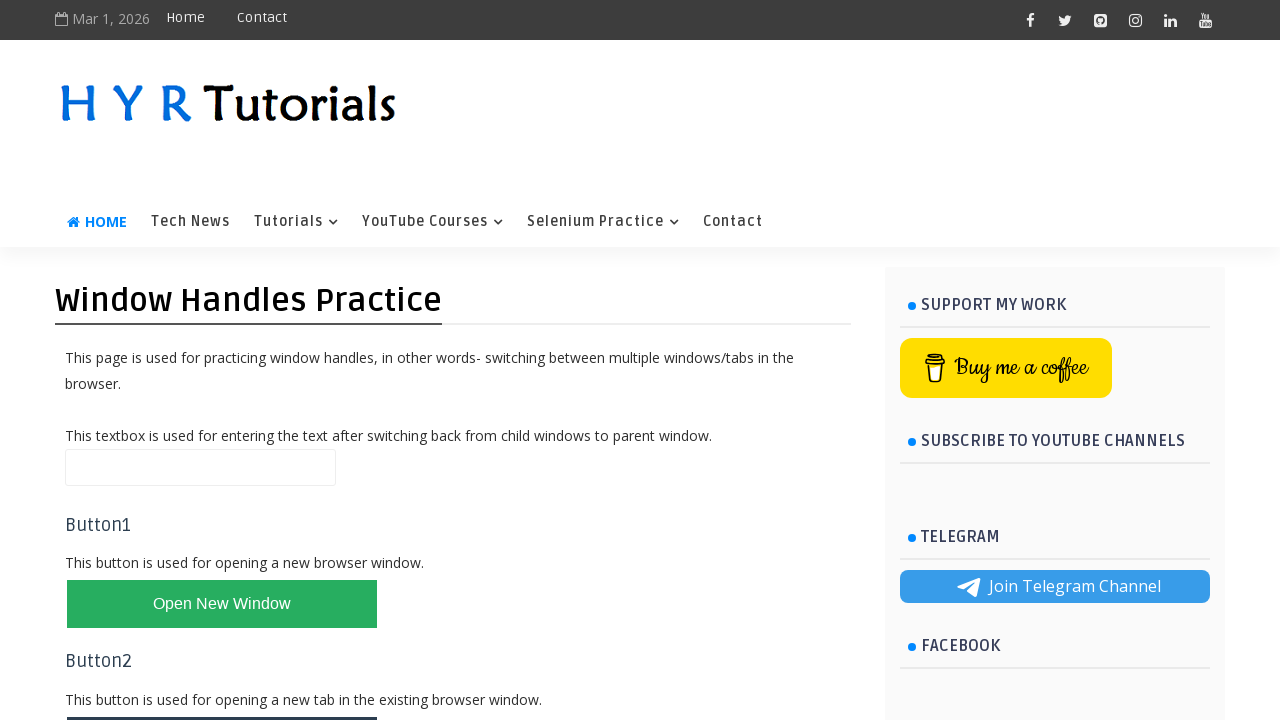

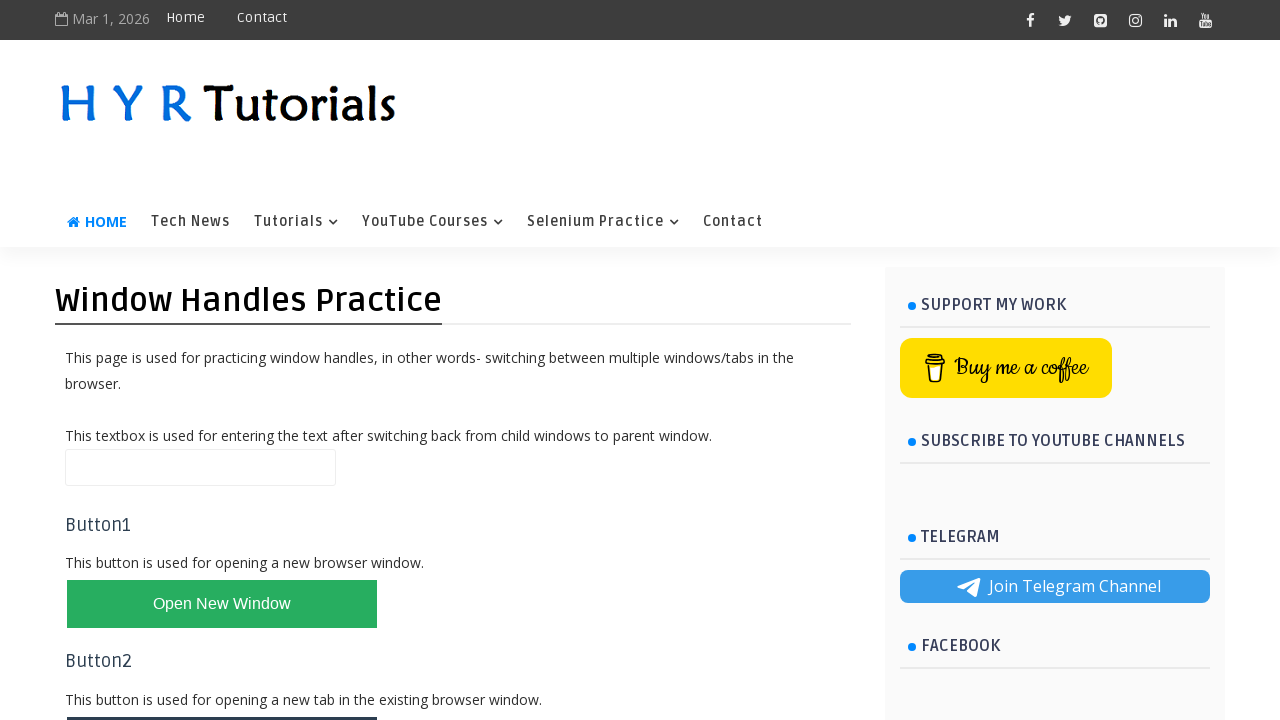